Waits for a price to reach $100, books an item, and solves a mathematical captcha by calculating a logarithmic expression

Starting URL: http://suninjuly.github.io/explicit_wait2.html

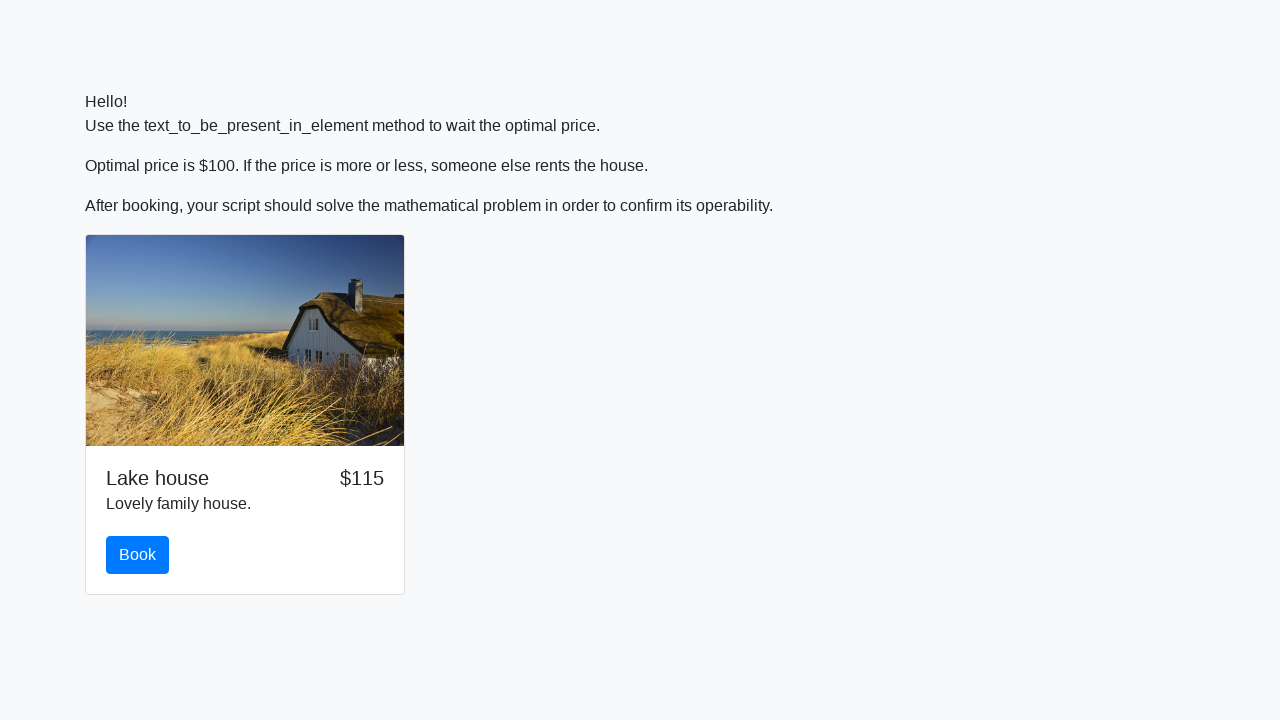

Waited for price to reach $100
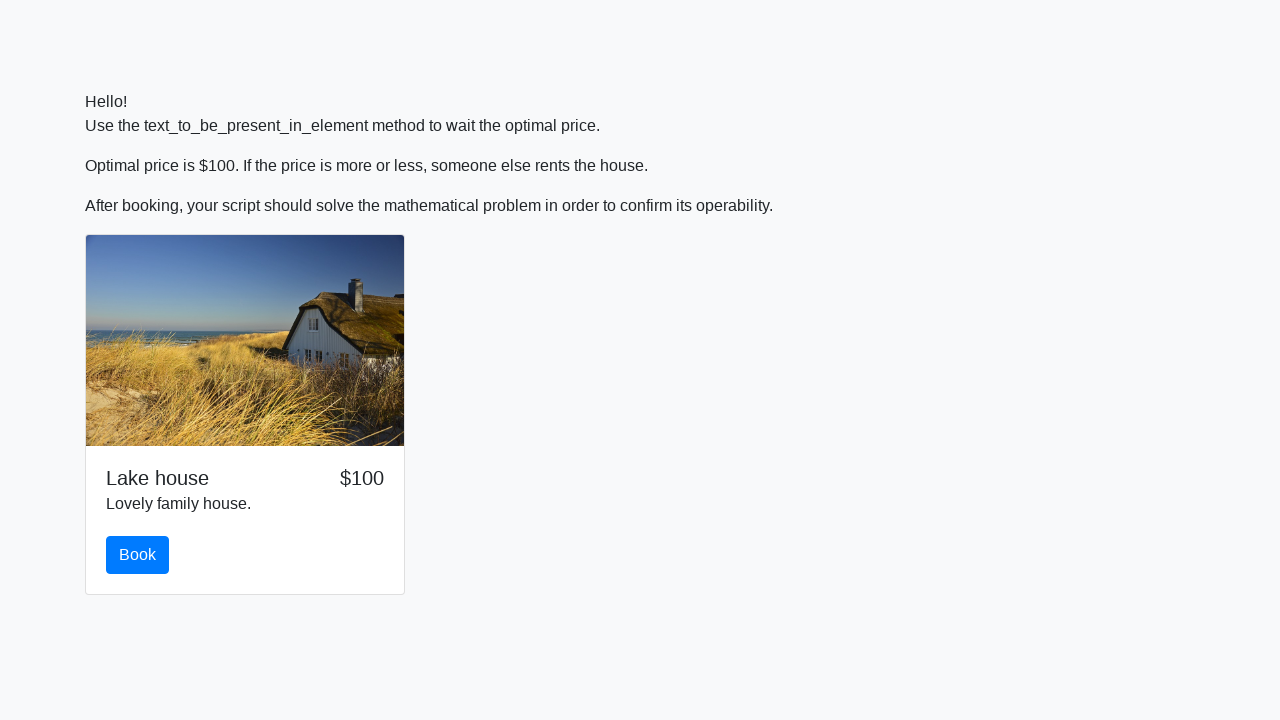

Clicked the book button at (138, 555) on #book
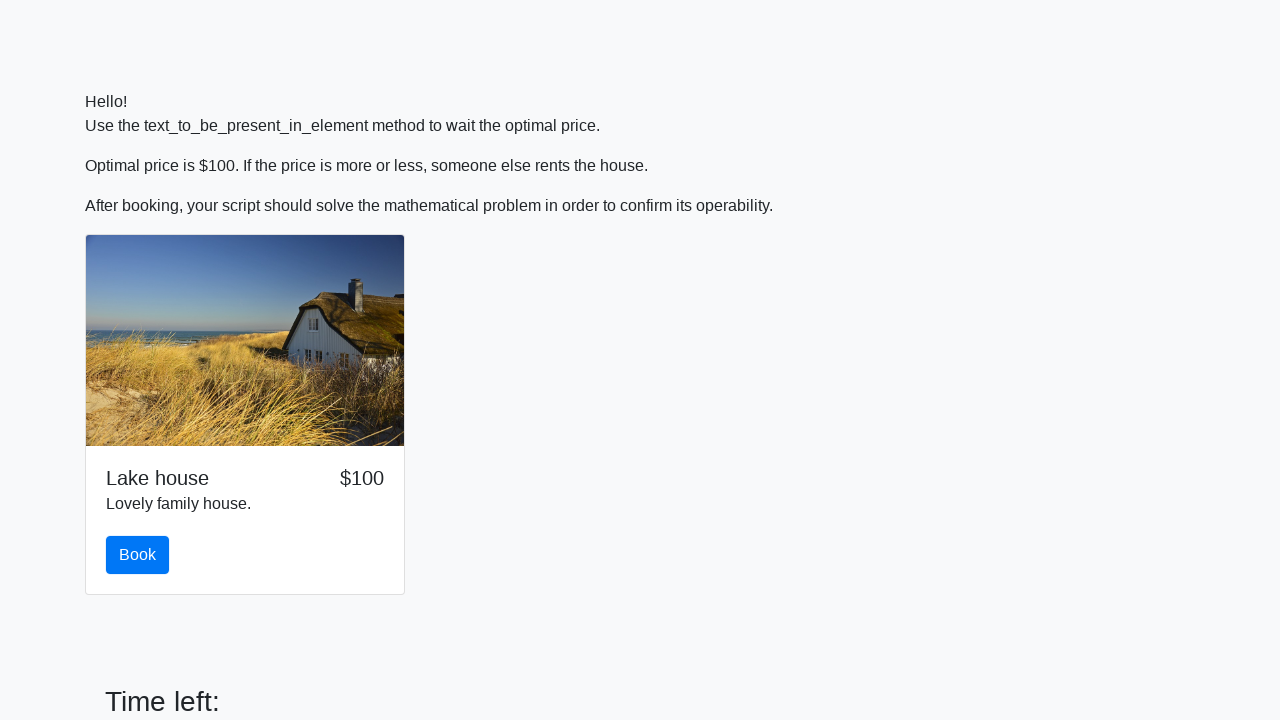

Retrieved input value for calculation: 156
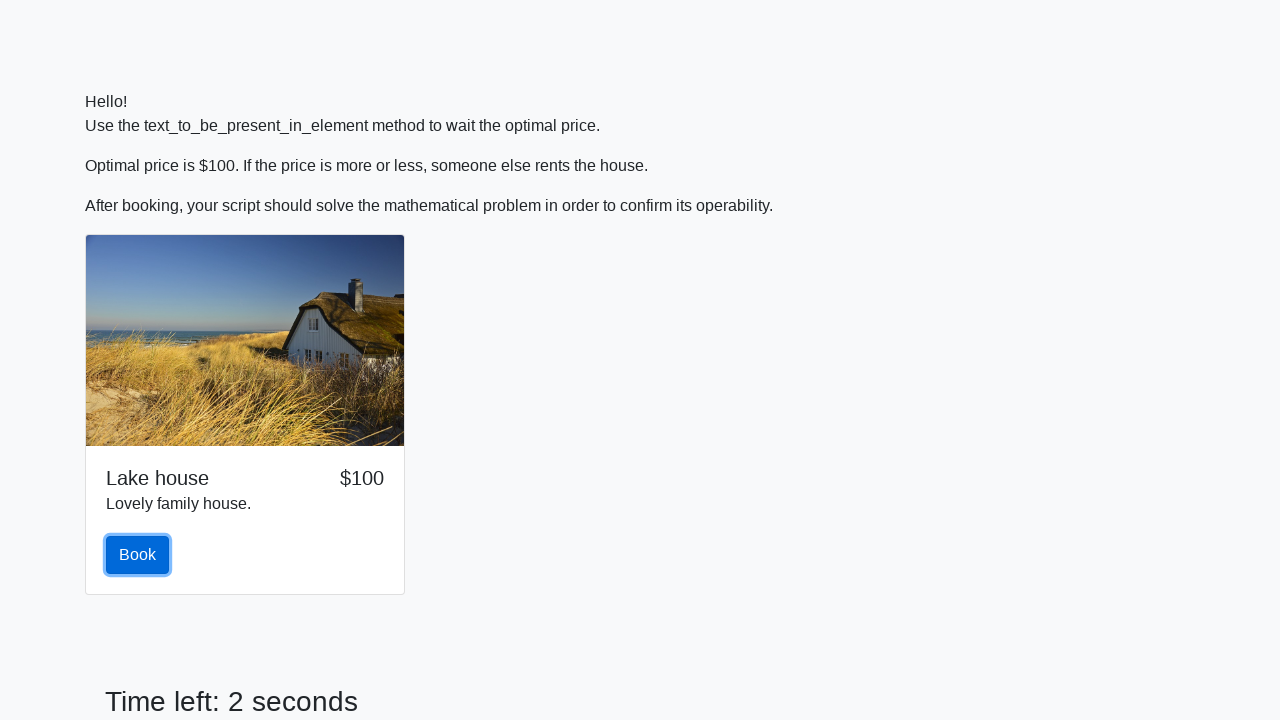

Calculated logarithmic expression result: 2.3590992006367464
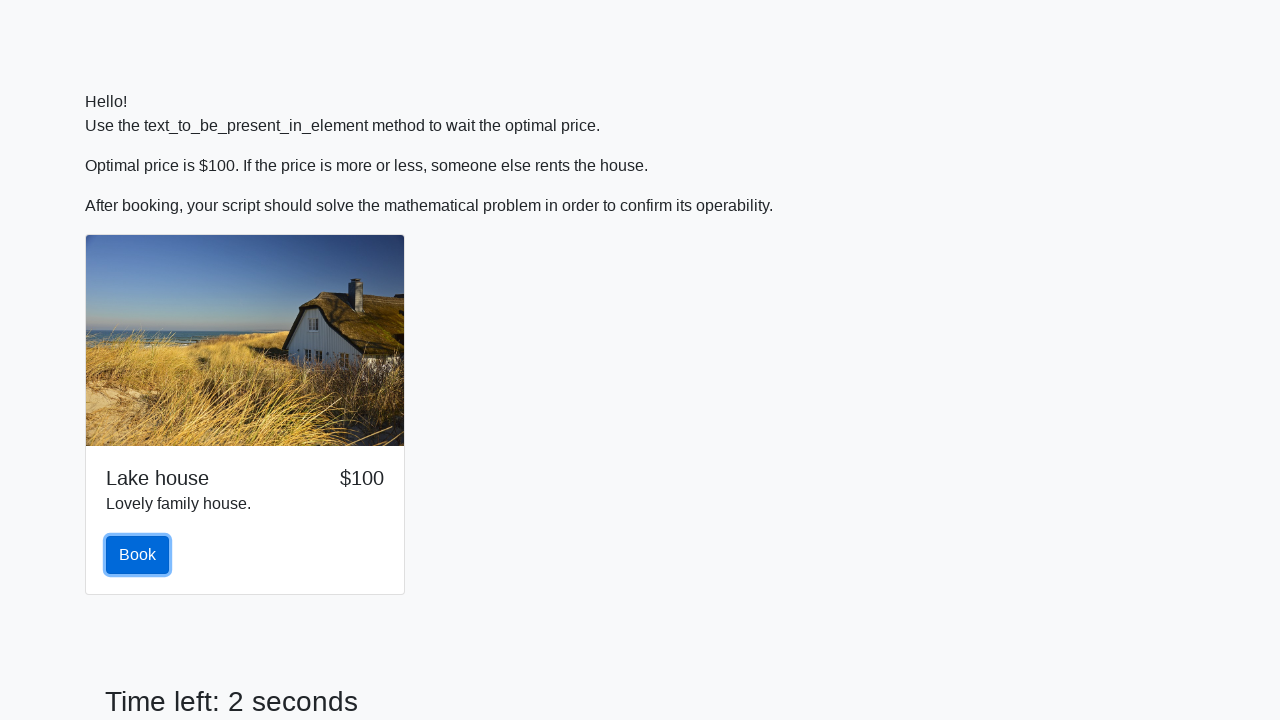

Filled answer field with calculated value: 2.3590992006367464 on #answer
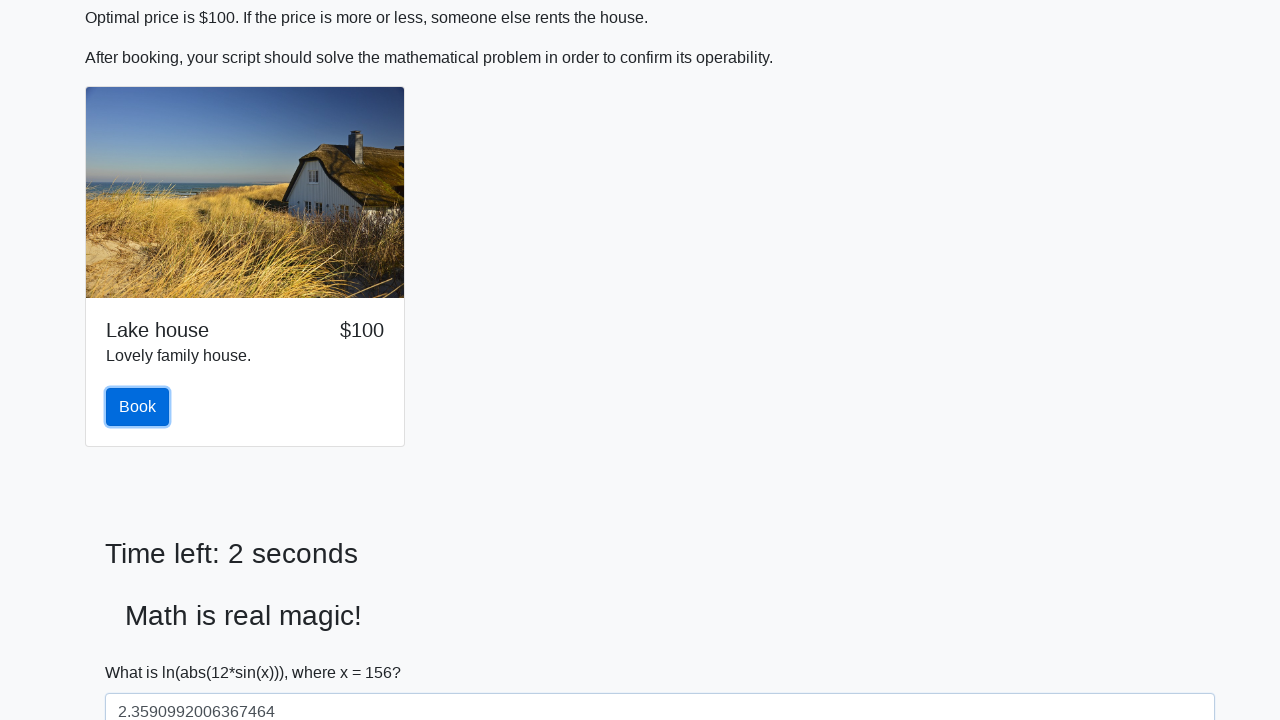

Clicked solve button to submit captcha answer at (143, 651) on #solve
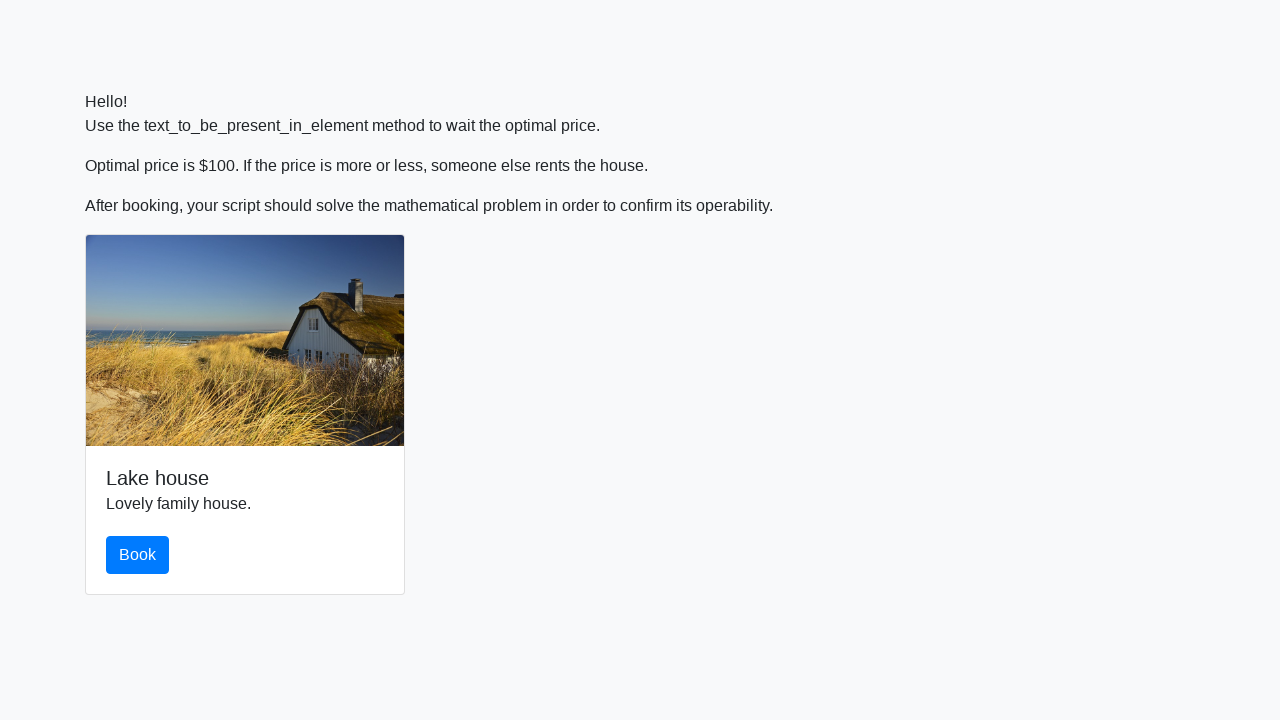

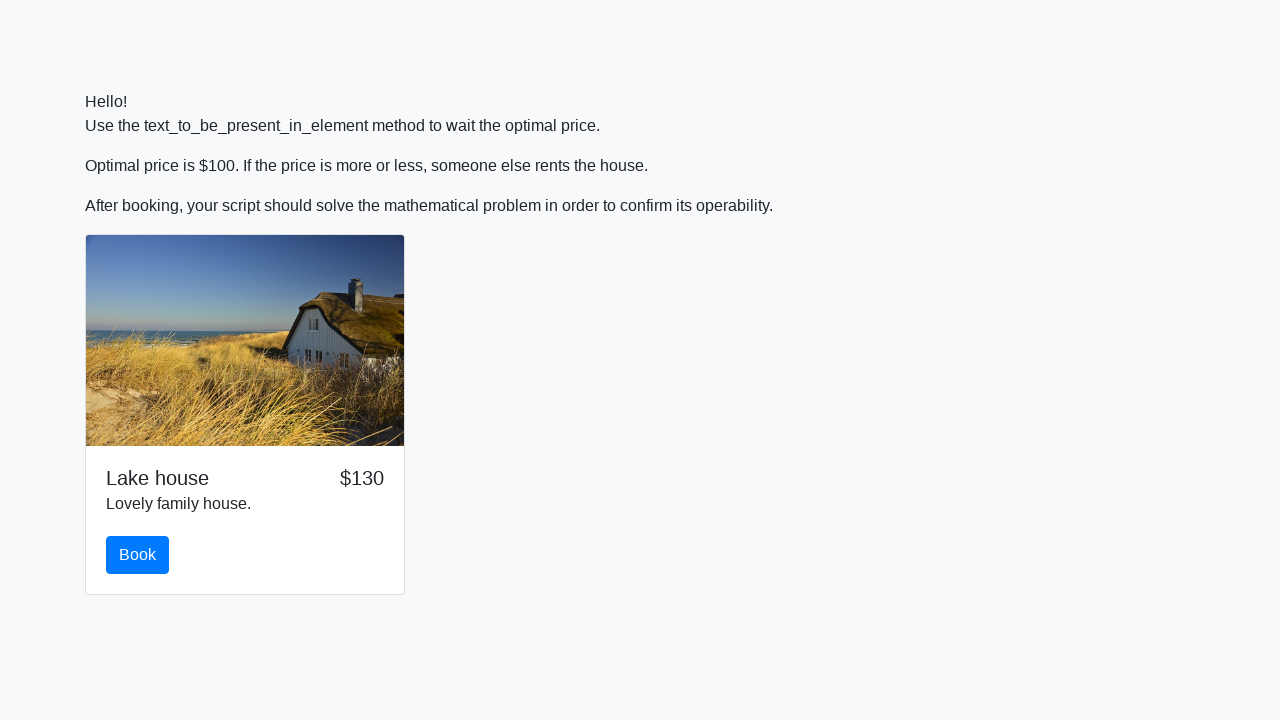